Tests click-and-hold selection on a grid of numbered elements, then performs multi-selection with Ctrl key

Starting URL: http://jqueryui.com/resources/demos/selectable/display-grid.html

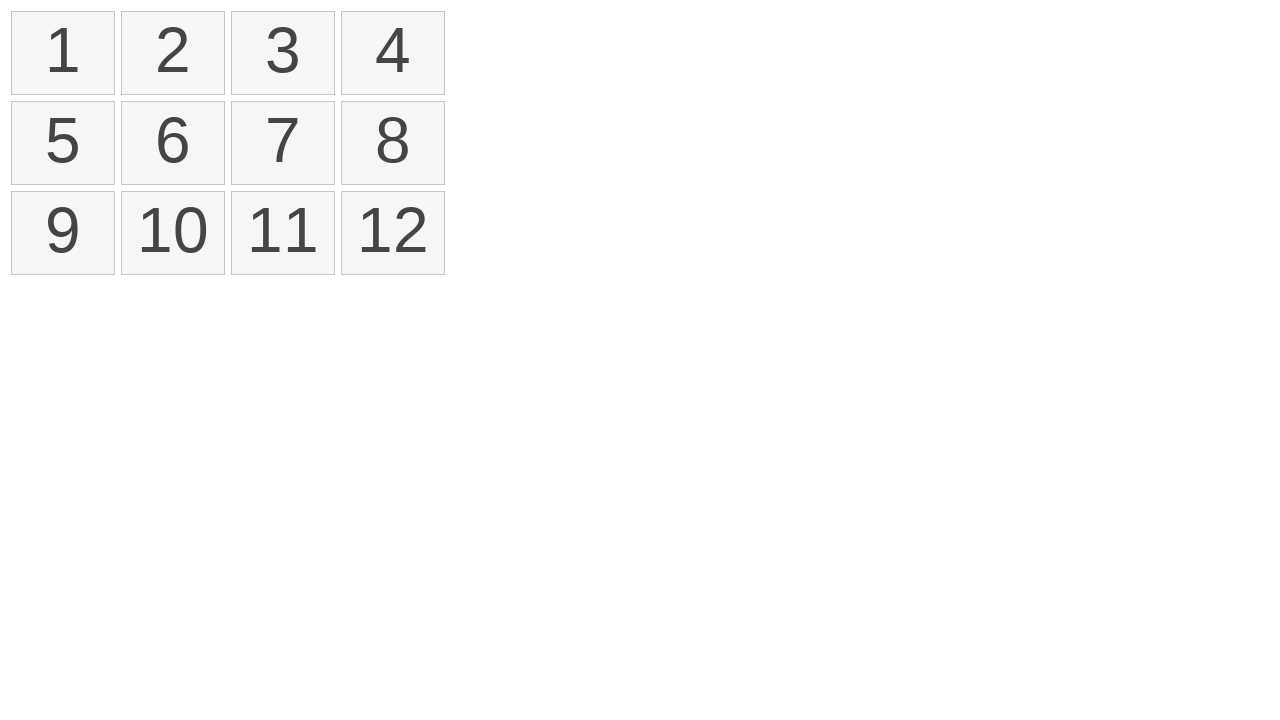

Located all selectable list items in the grid
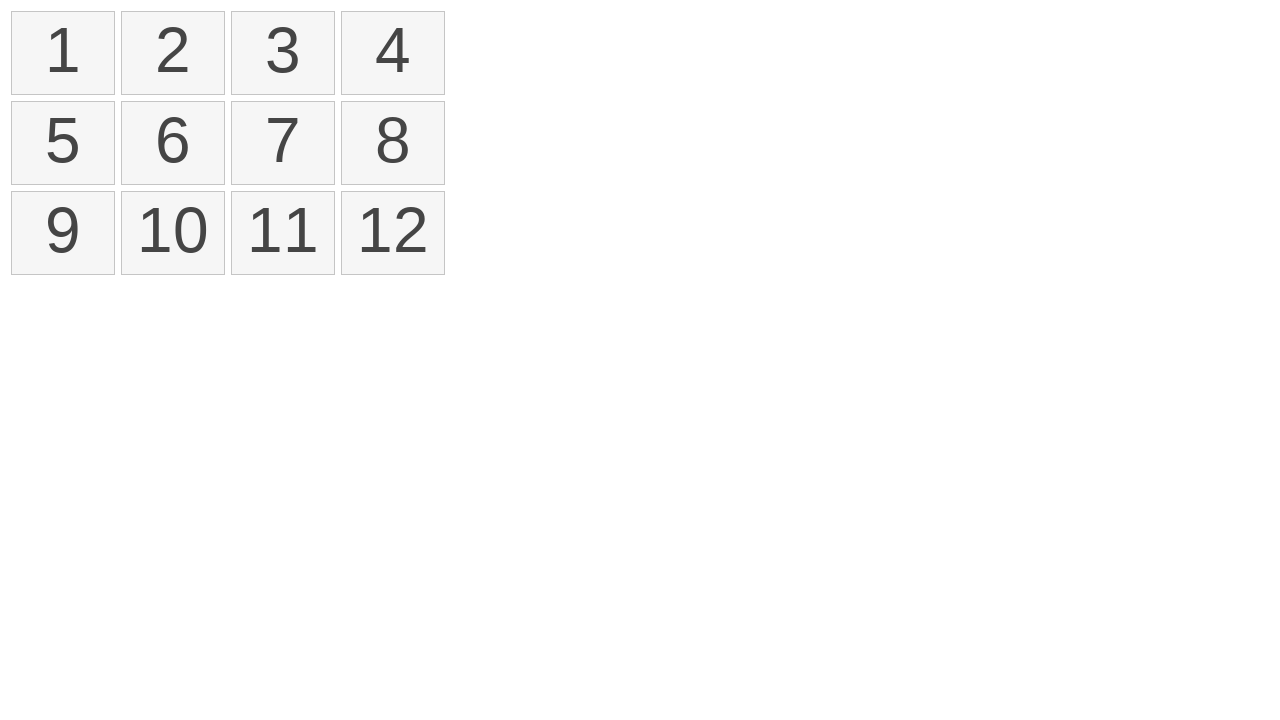

Moved mouse to first selectable element at (16, 16)
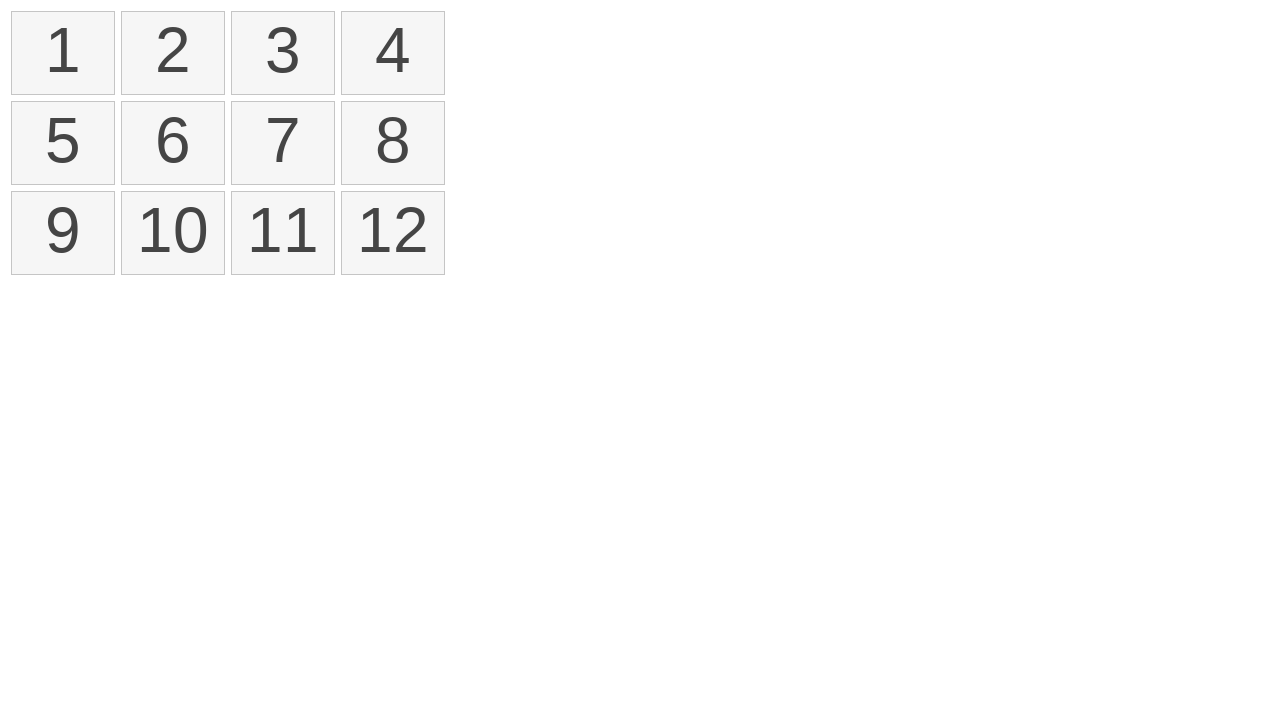

Pressed mouse button down to start click-and-hold selection at (16, 16)
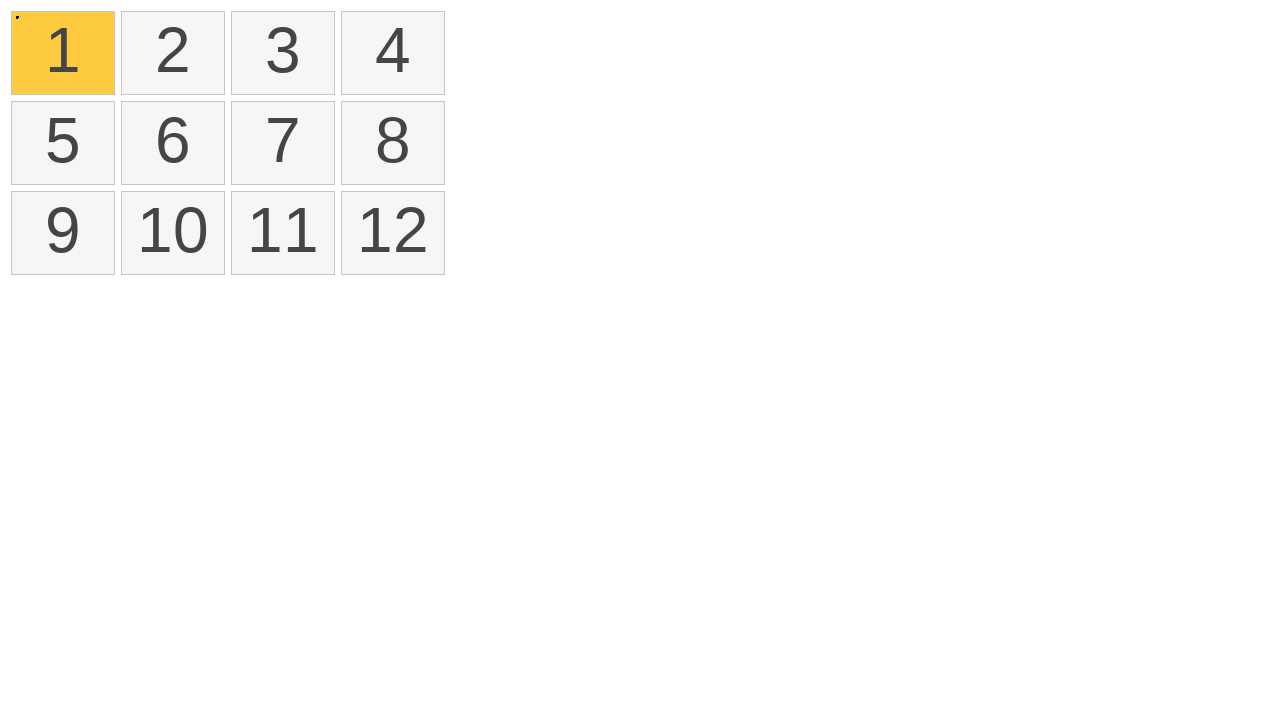

Dragged mouse to fourth element while holding button at (346, 16)
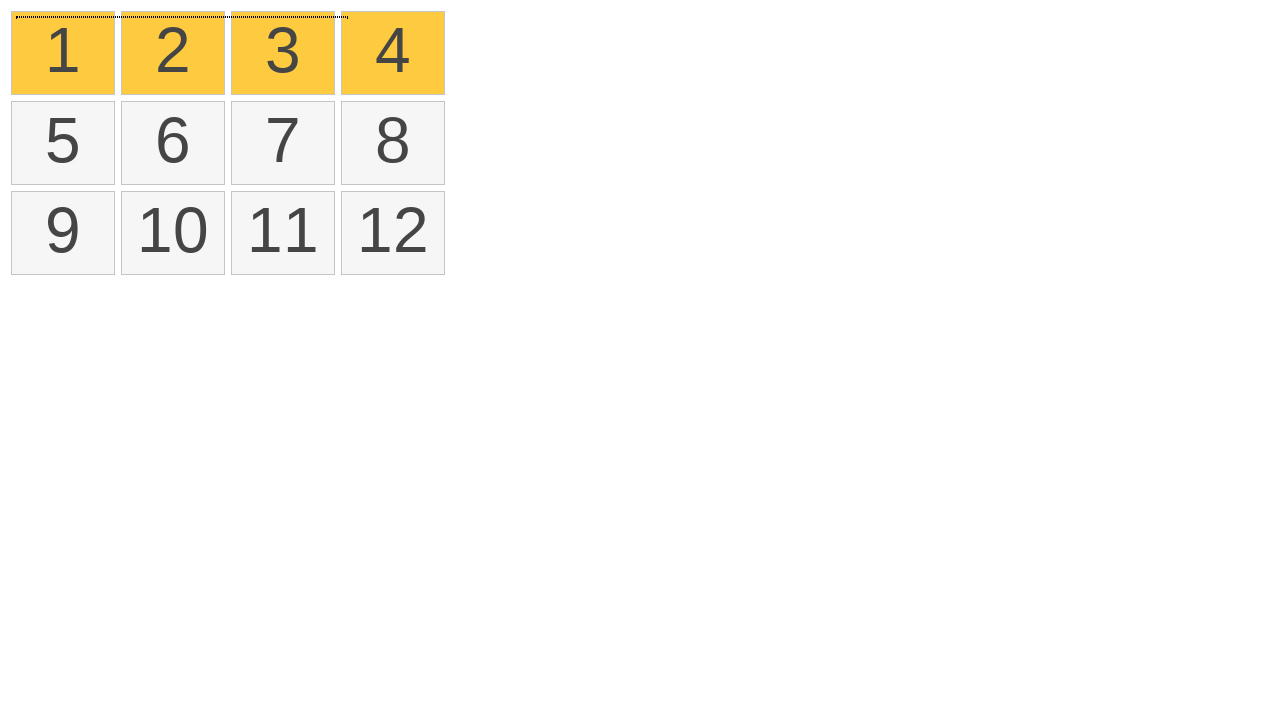

Released mouse button to complete click-and-hold selection (elements 1-4) at (346, 16)
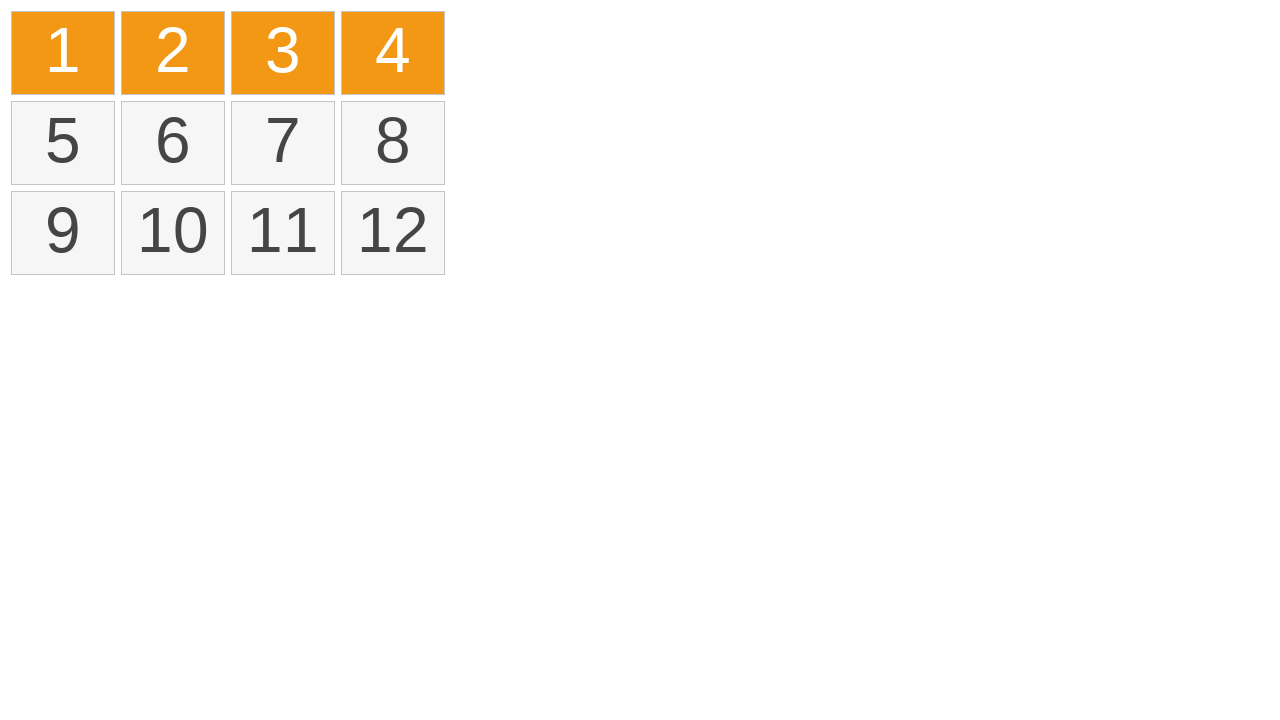

Reloaded the page
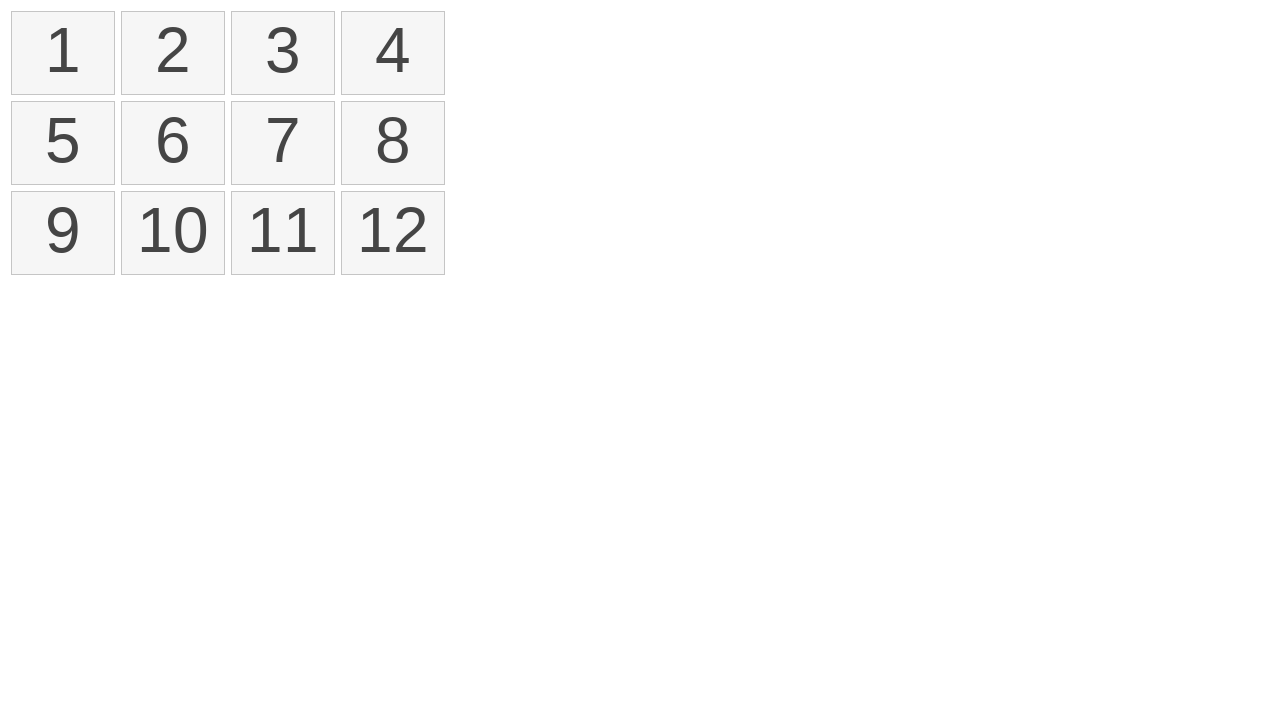

Pressed Control key down for multi-select mode
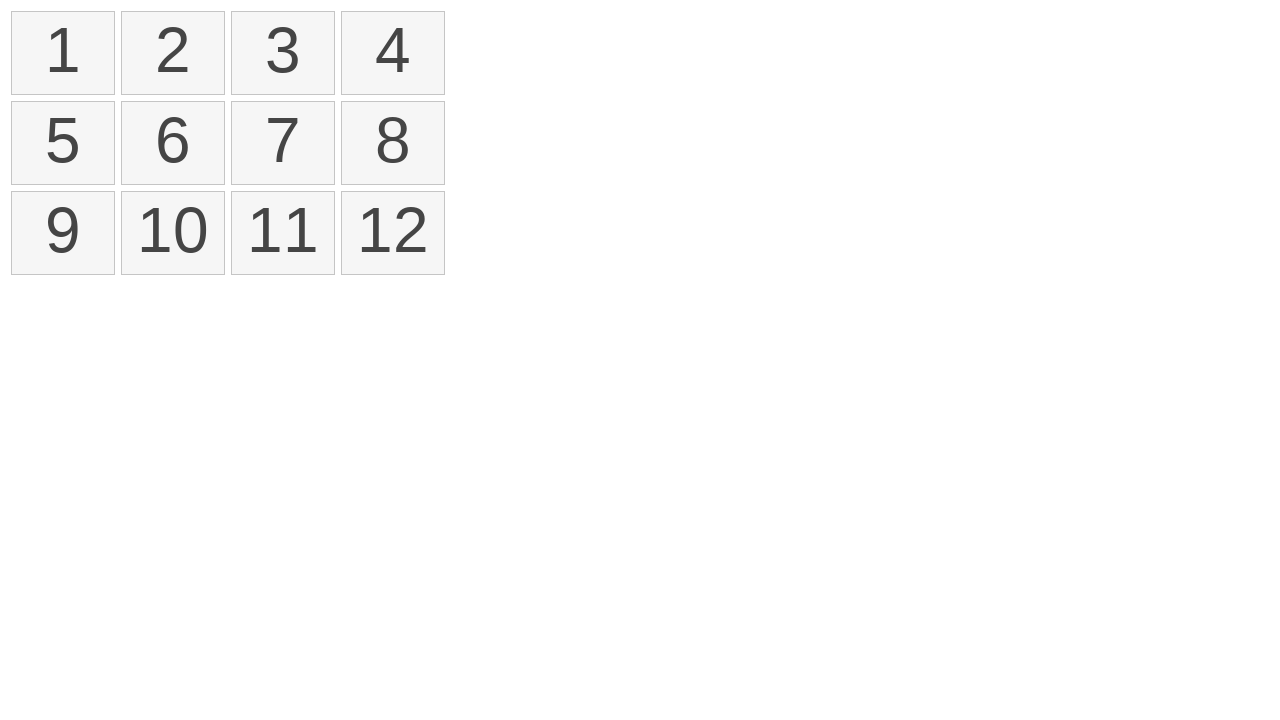

Clicked element 1 while holding Ctrl at (63, 53) on xpath=//ol[@id='selectable']/li >> nth=0
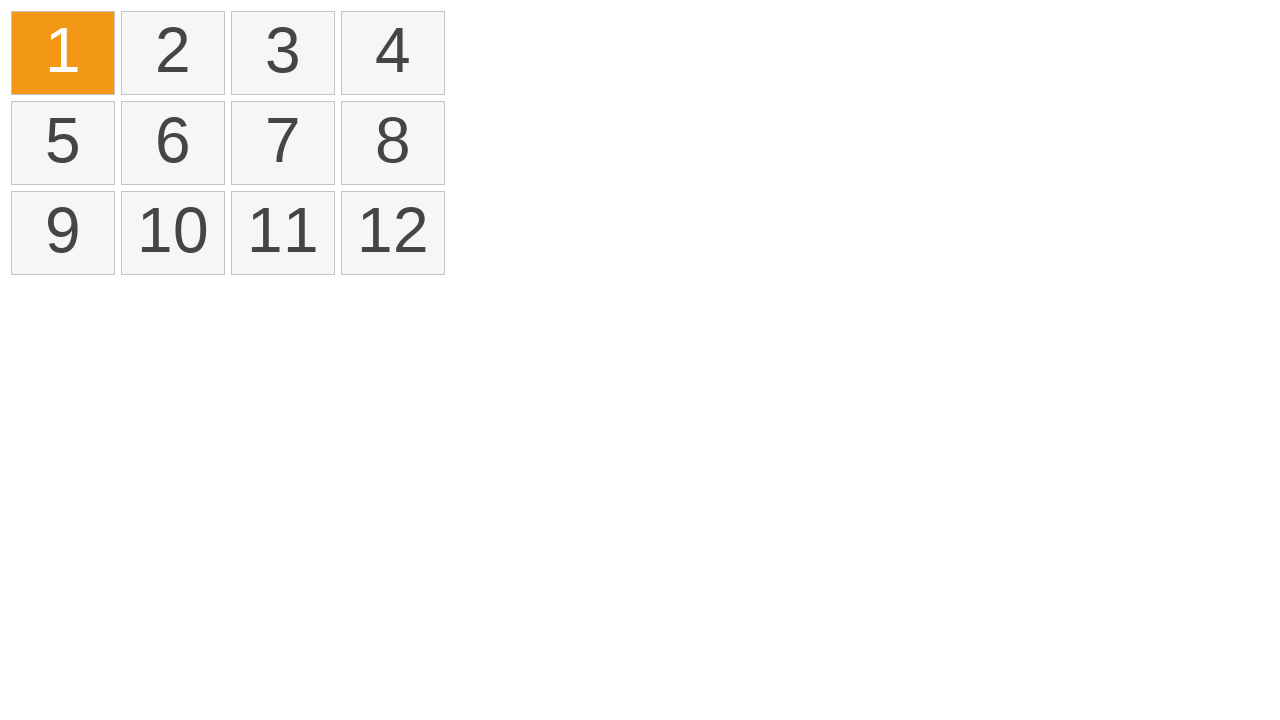

Clicked element 3 while holding Ctrl at (283, 53) on xpath=//ol[@id='selectable']/li >> nth=2
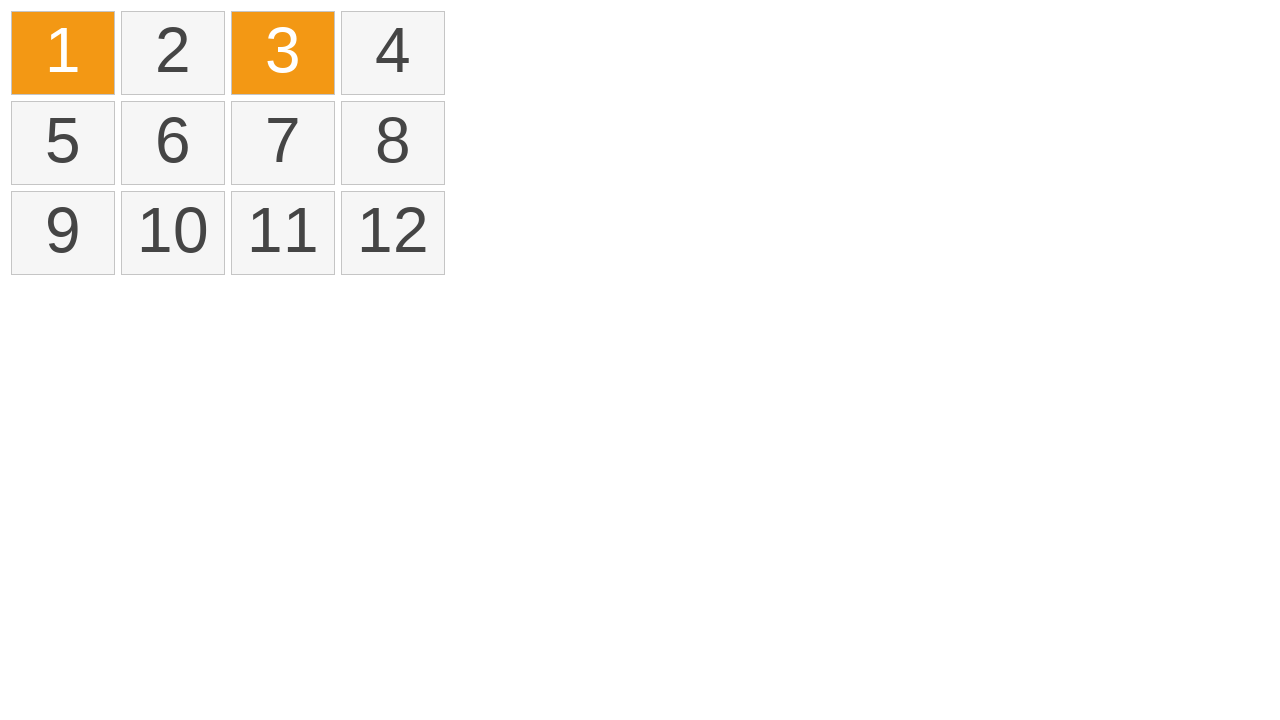

Clicked element 5 while holding Ctrl at (63, 143) on xpath=//ol[@id='selectable']/li >> nth=4
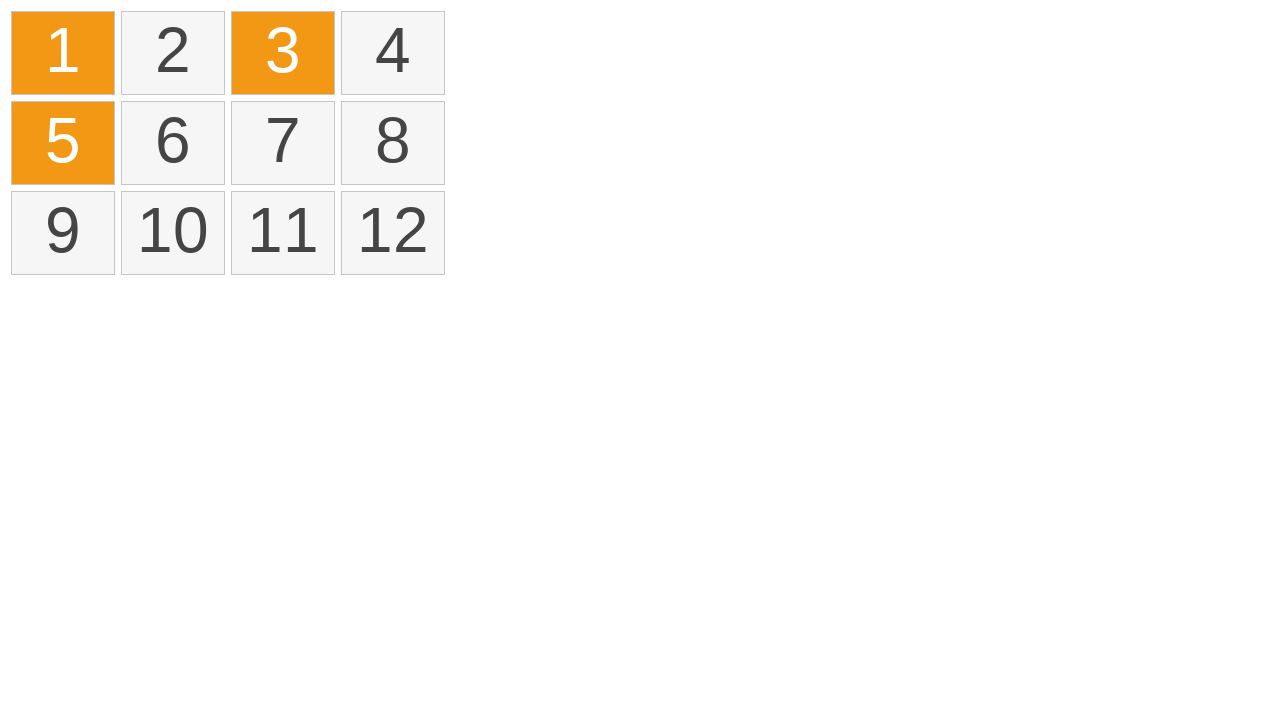

Clicked element 7 while holding Ctrl at (283, 143) on xpath=//ol[@id='selectable']/li >> nth=6
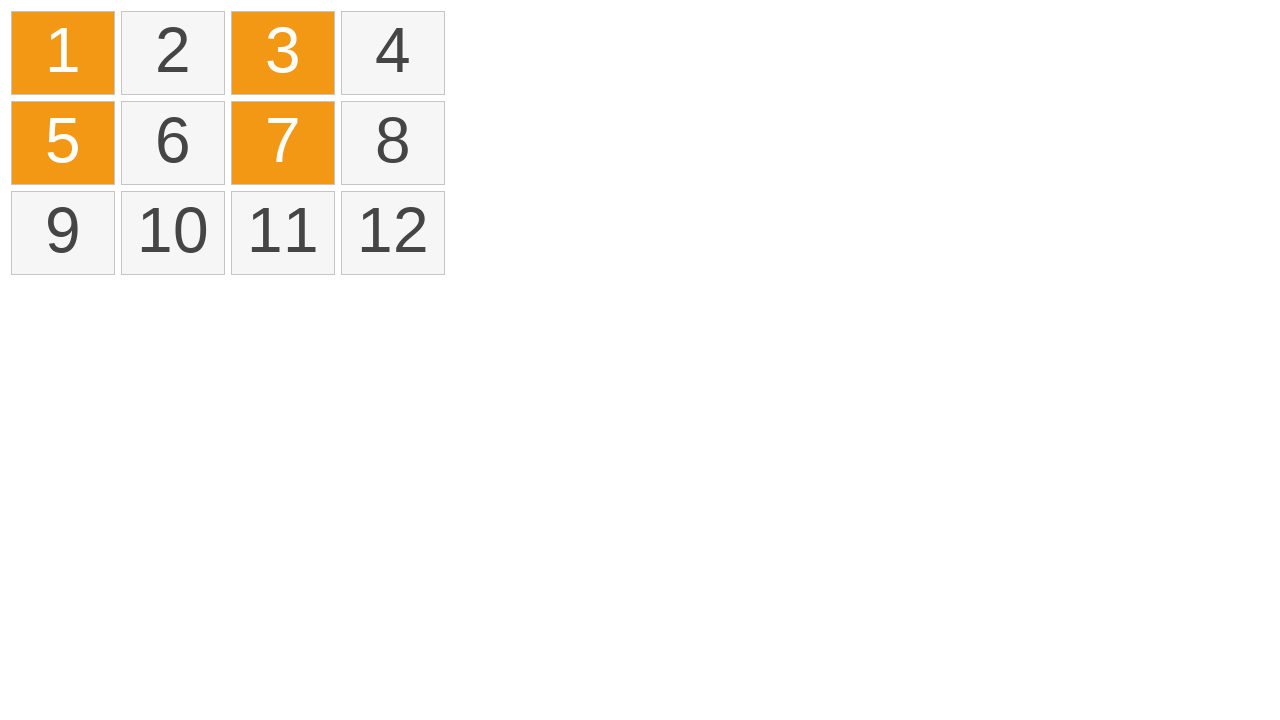

Released Control key to end multi-select mode (elements 1, 3, 5, 7 selected)
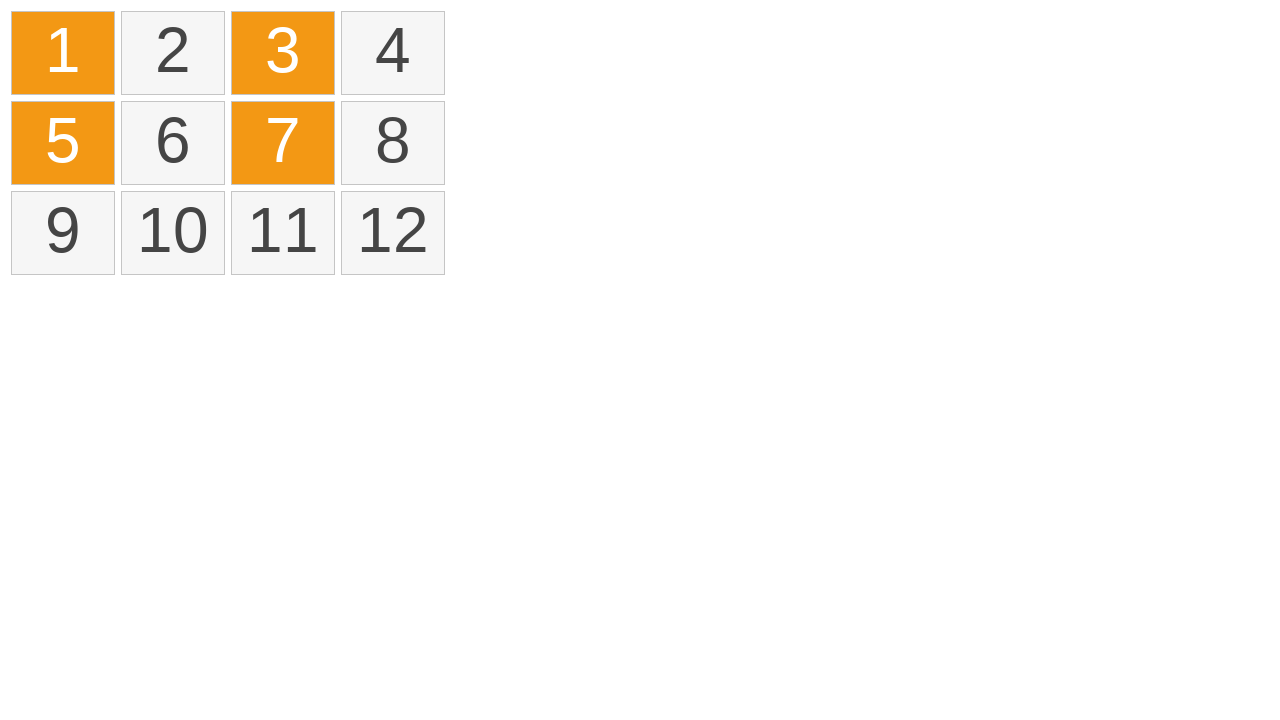

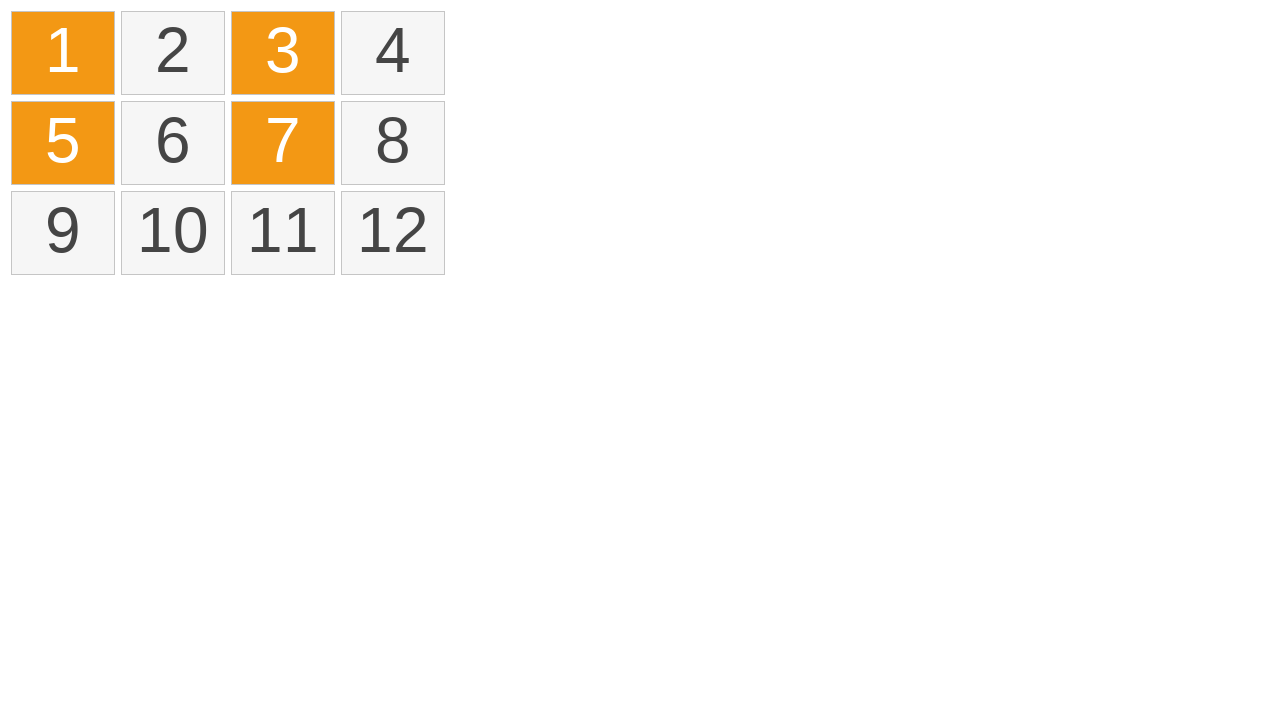